Tests multi-select functionality on a DevExpress demo page by changing selection mode and performing multiple selections with Ctrl key

Starting URL: http://demos.devexpress.com/aspxeditorsdemos/ListEditors/MultiSelect.aspx

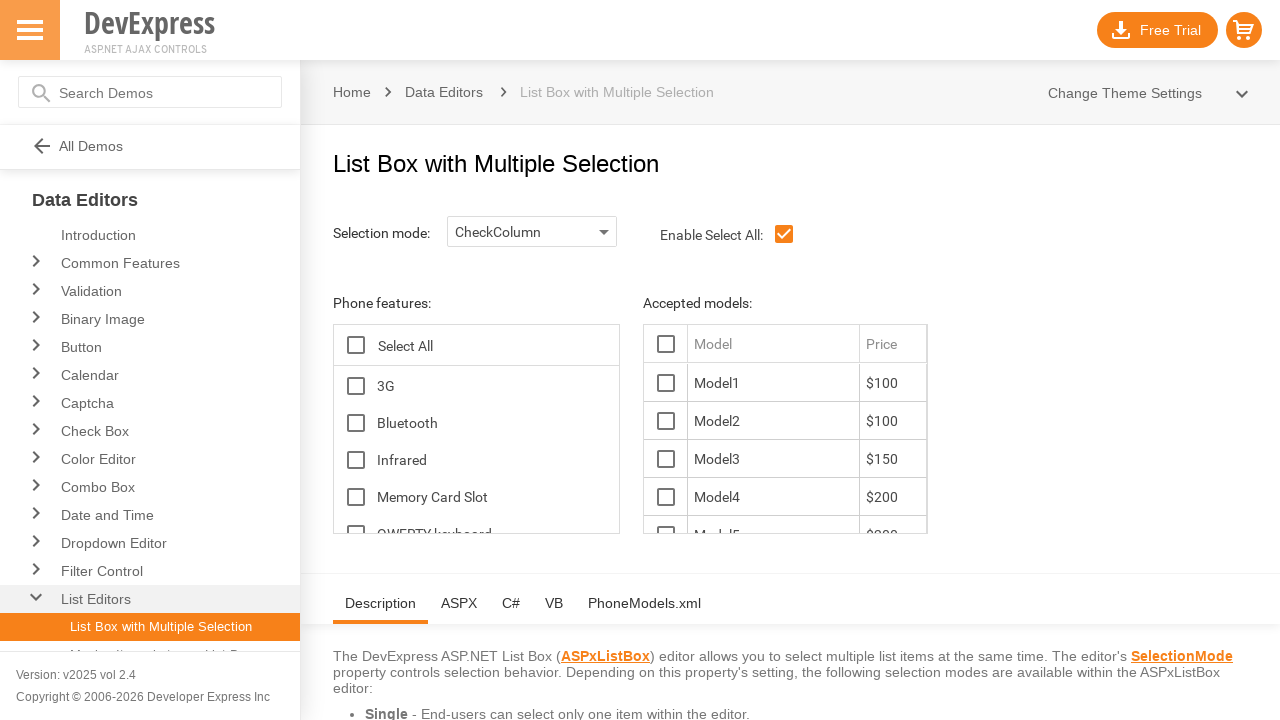

Navigated to DevExpress MultiSelect demo page
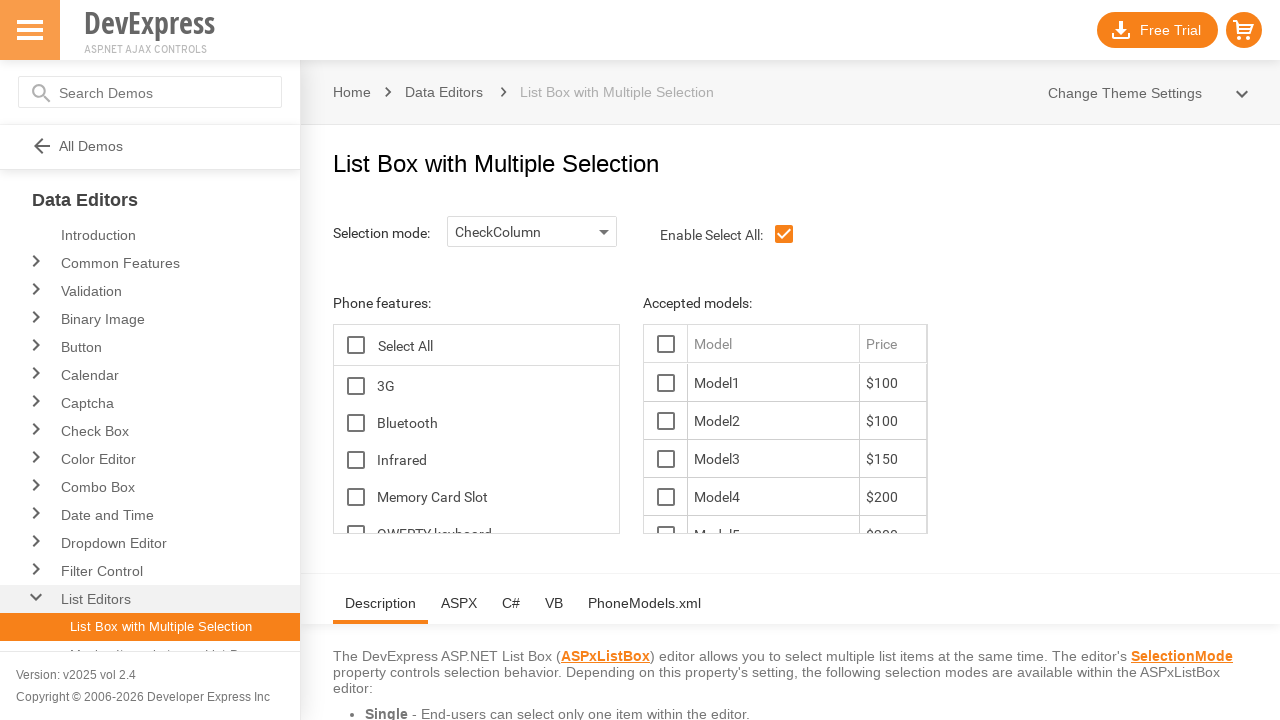

Clicked selection mode dropdown button at (604, 232) on #ControlOptionsTopHolder_lbSelectionMode_B-1Img
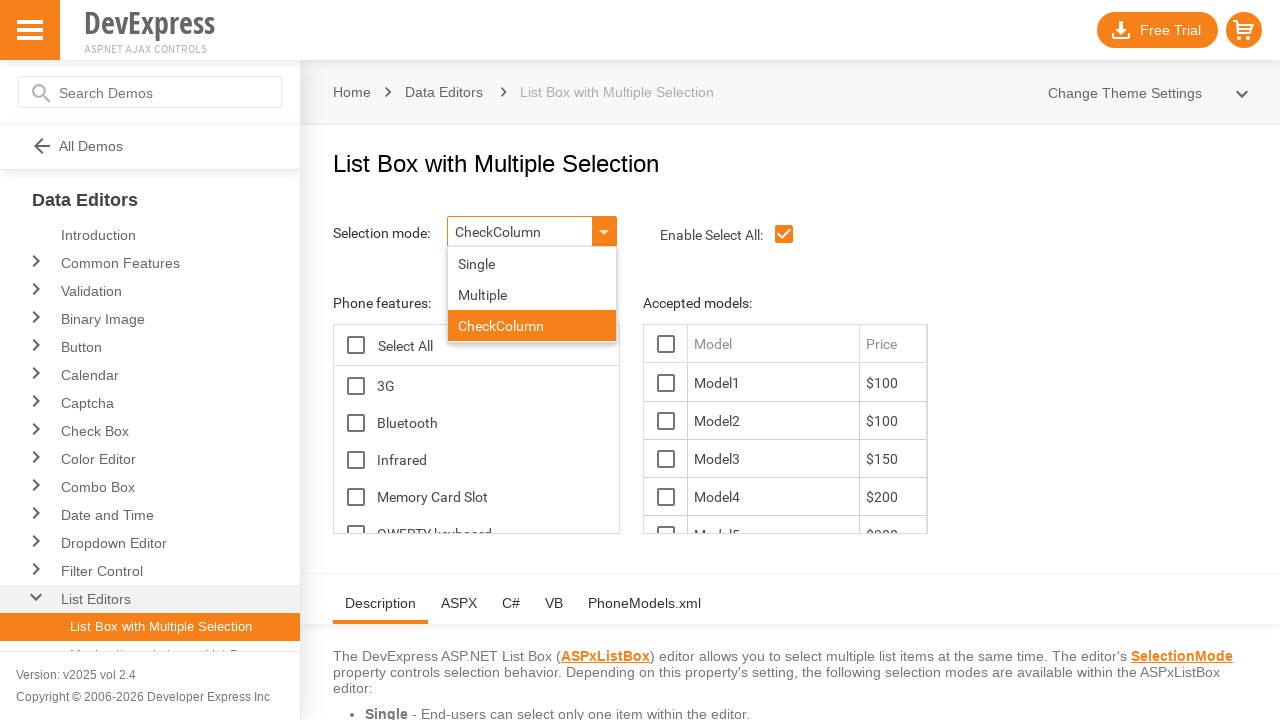

Selected selection mode option from dropdown at (520, 232) on #ControlOptionsTopHolder_lbSelectionMode_I
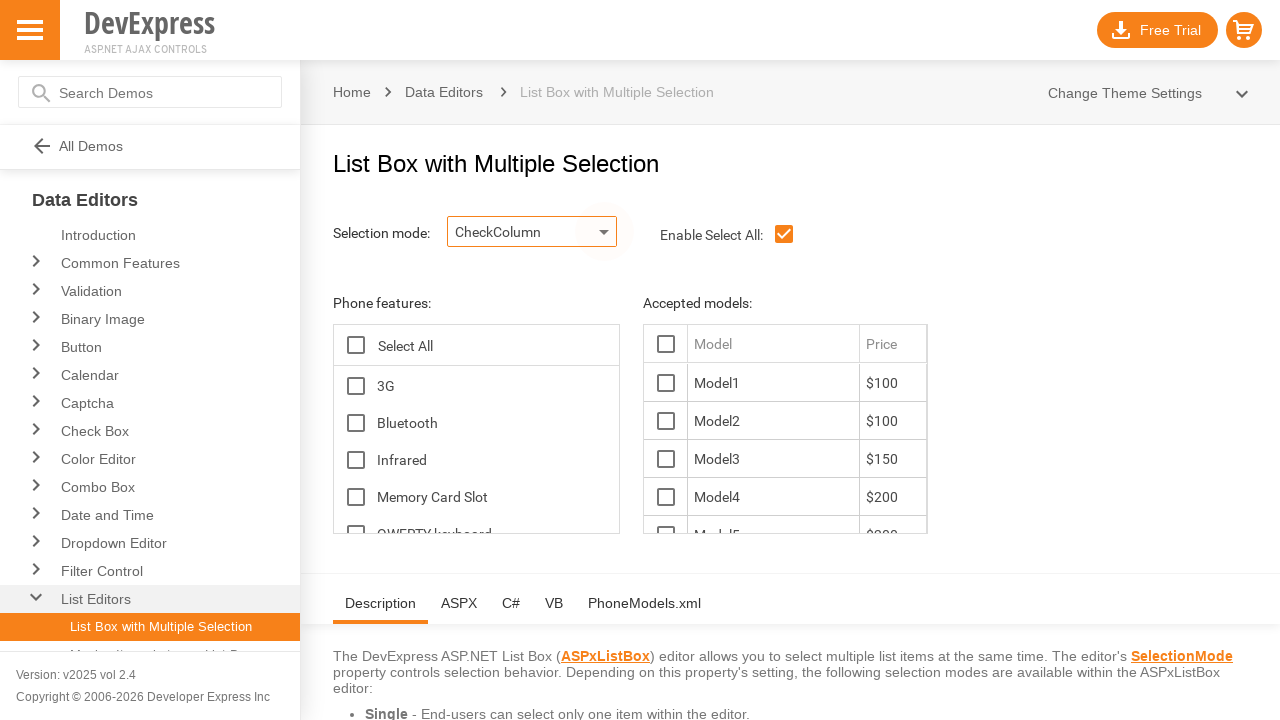

Waited for selection mode to be applied
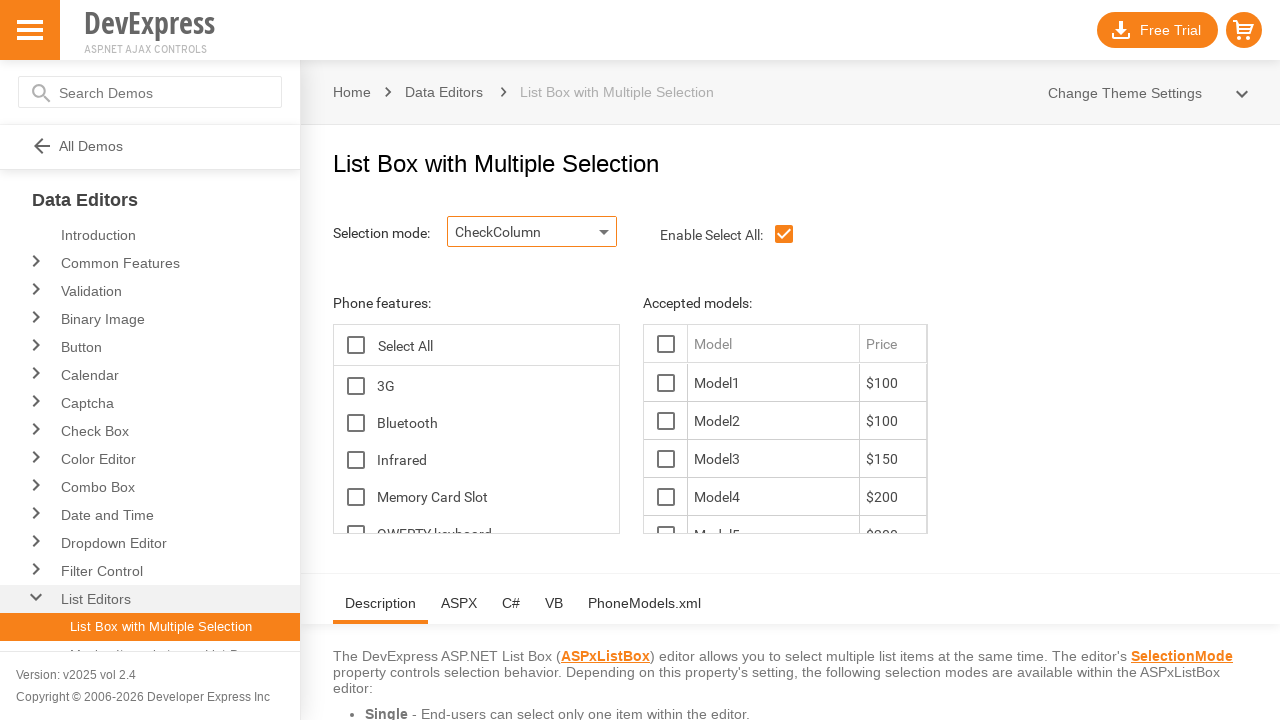

Located list element and retrieved all options
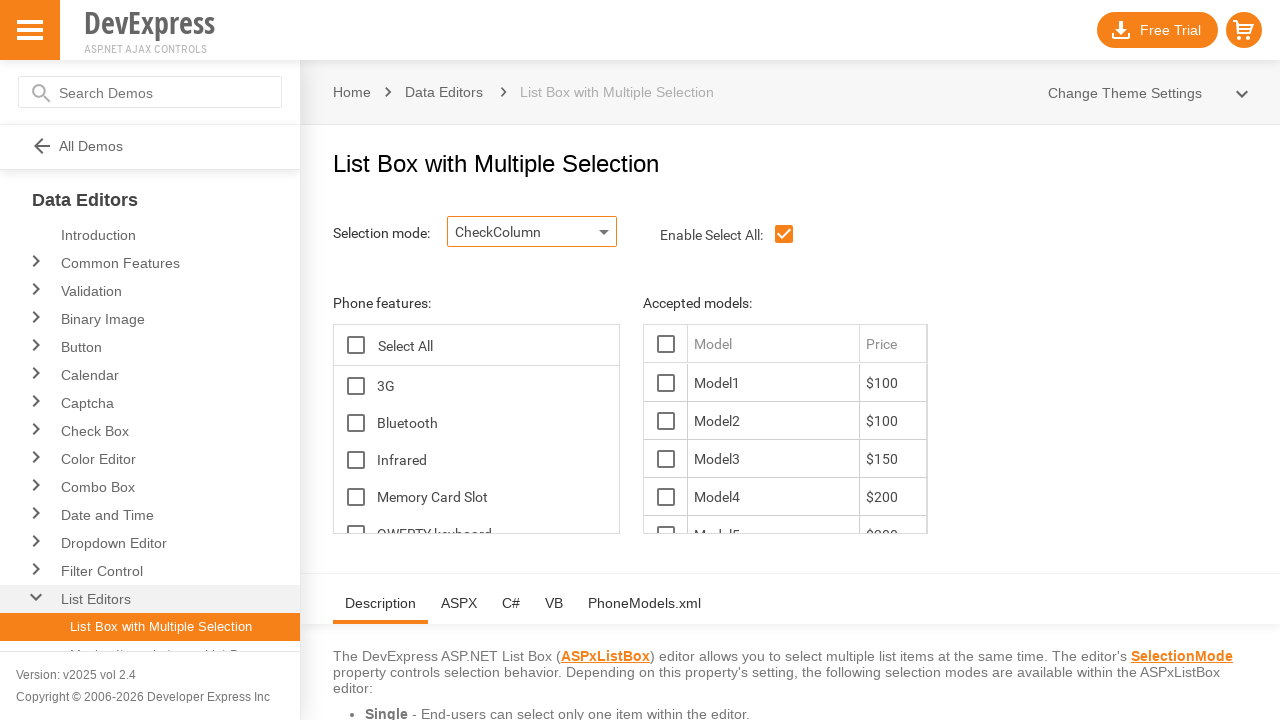

Pressed Control key down for multi-select
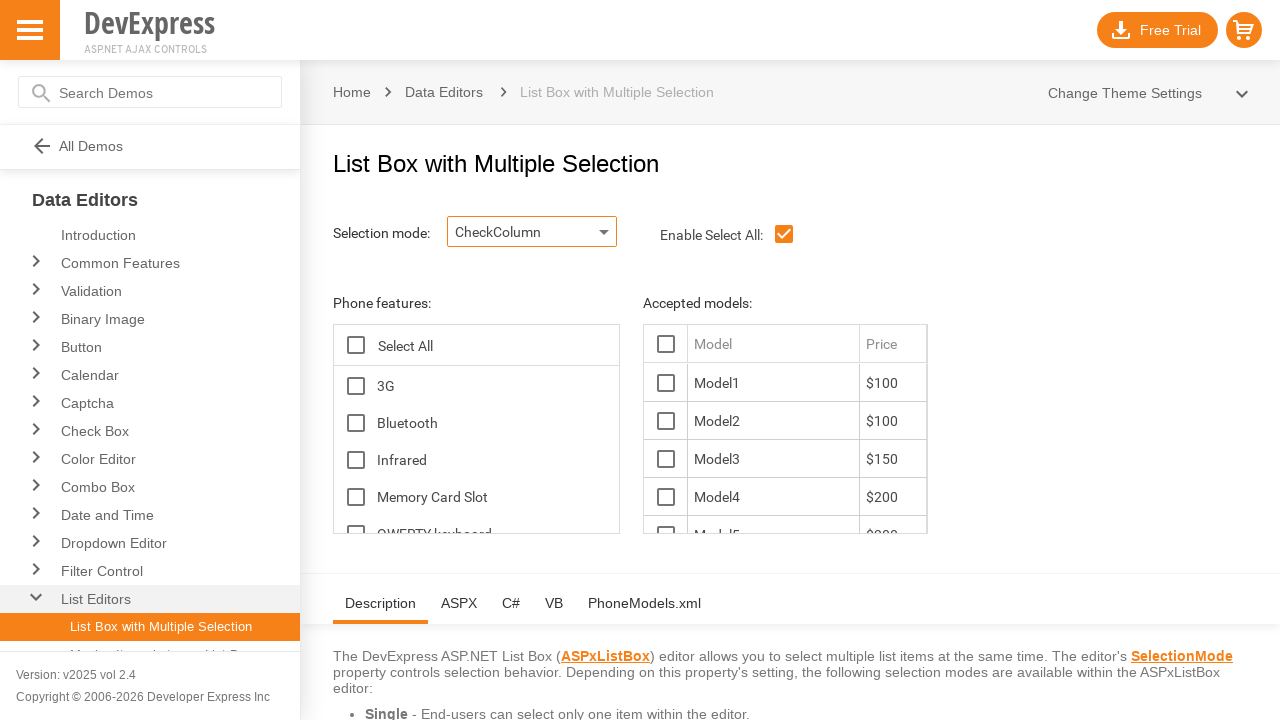

Selected 2nd option (index 1) with Ctrl held at (498, 386) on #ContentHolder_lbFeatures_LBT >> td >> nth=1
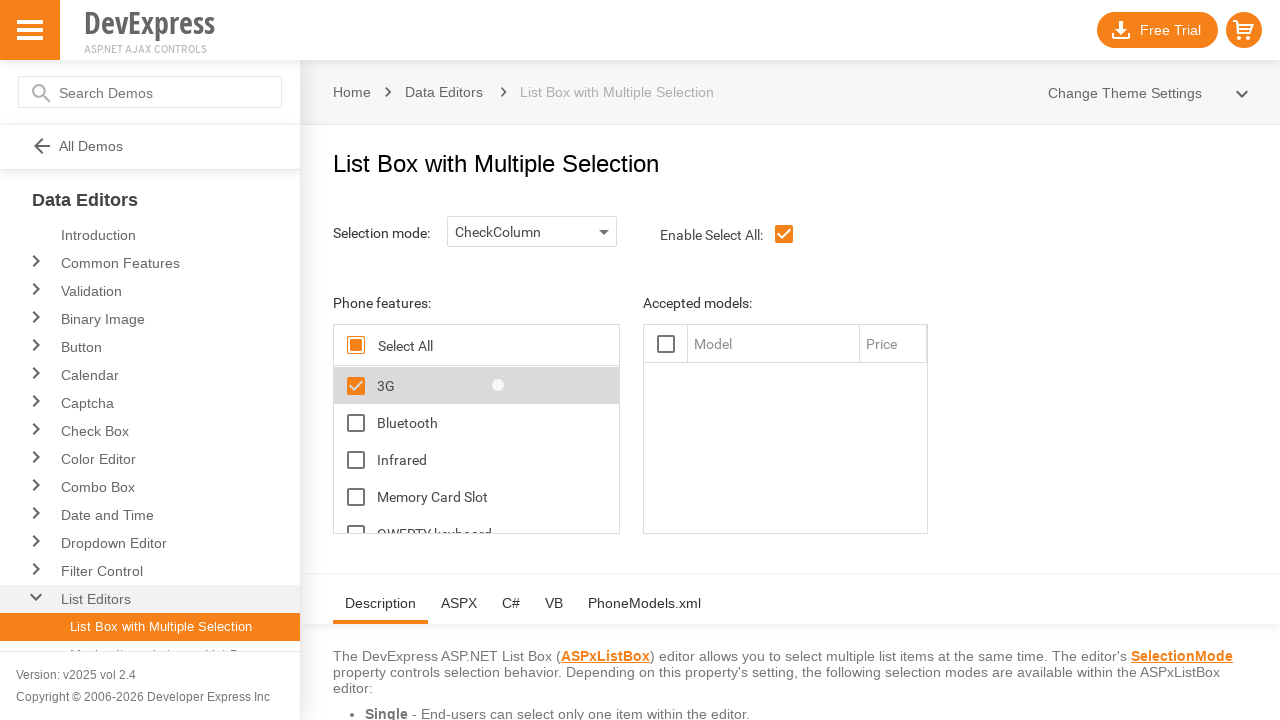

Selected 4th option (index 3) with Ctrl held at (356, 422) on #ContentHolder_lbFeatures_LBT >> td >> nth=3
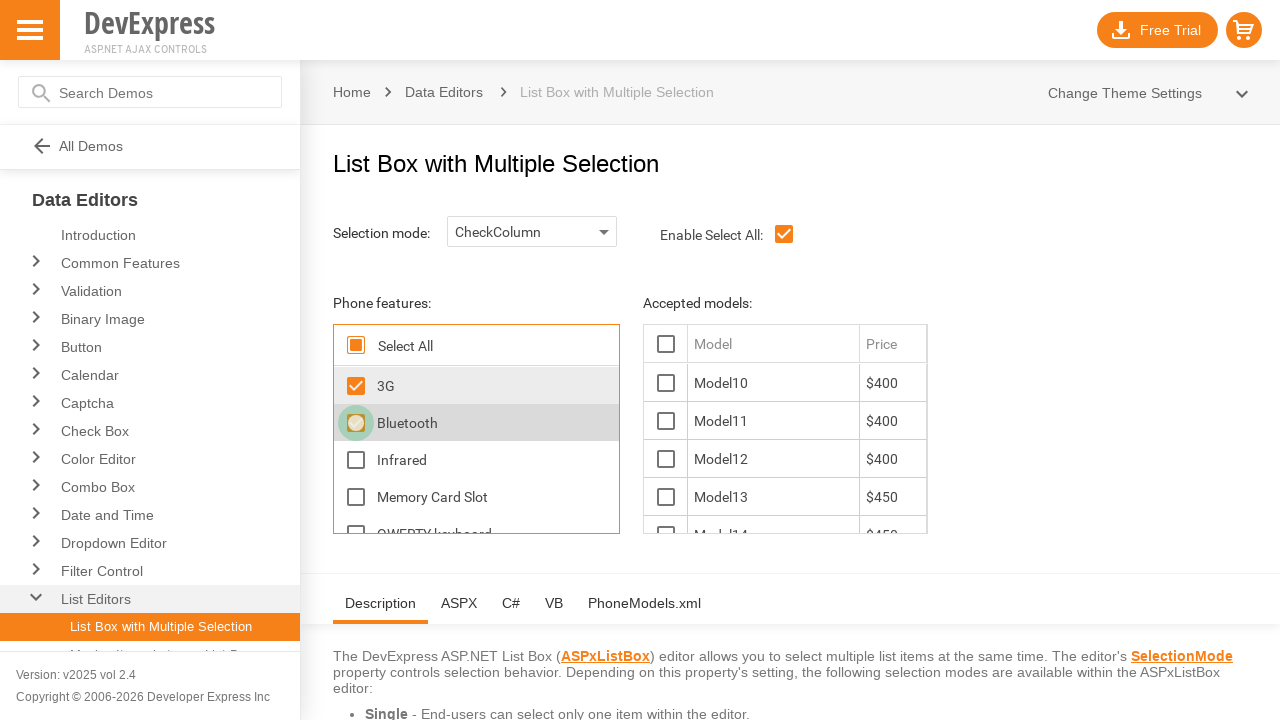

Selected 6th option (index 5) with Ctrl held at (498, 460) on #ContentHolder_lbFeatures_LBT >> td >> nth=5
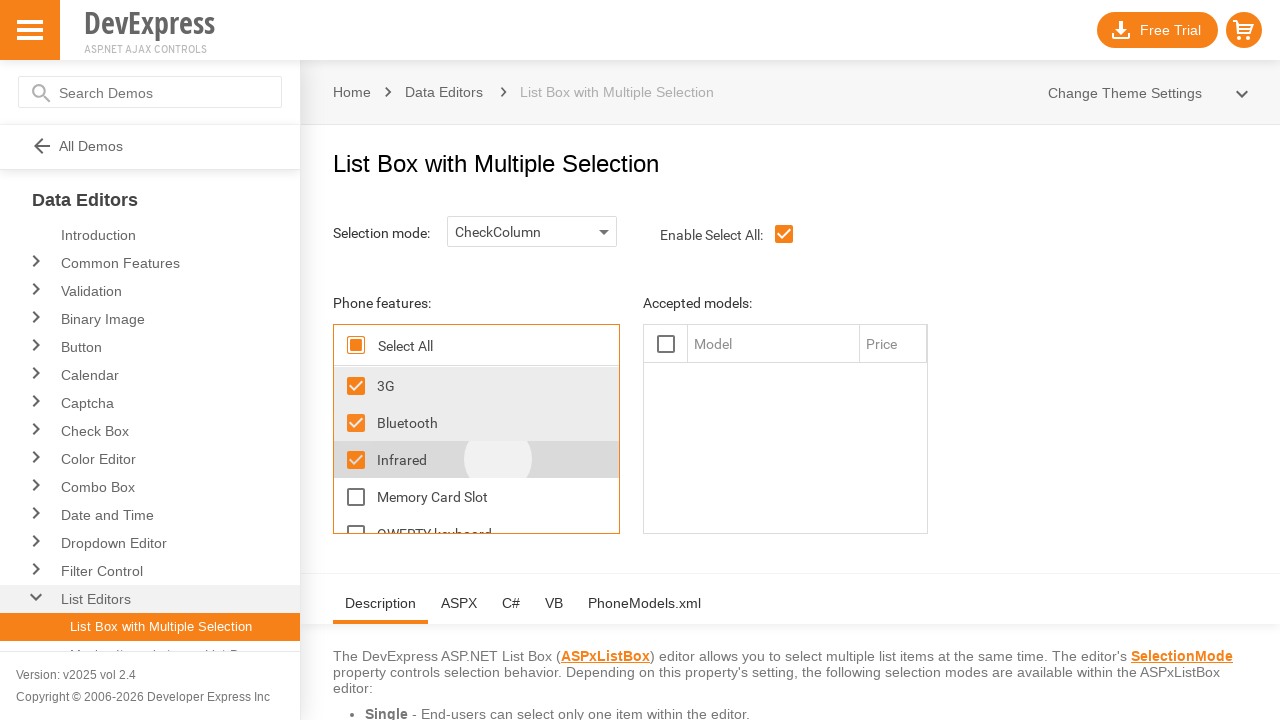

Released Control key after multi-selection
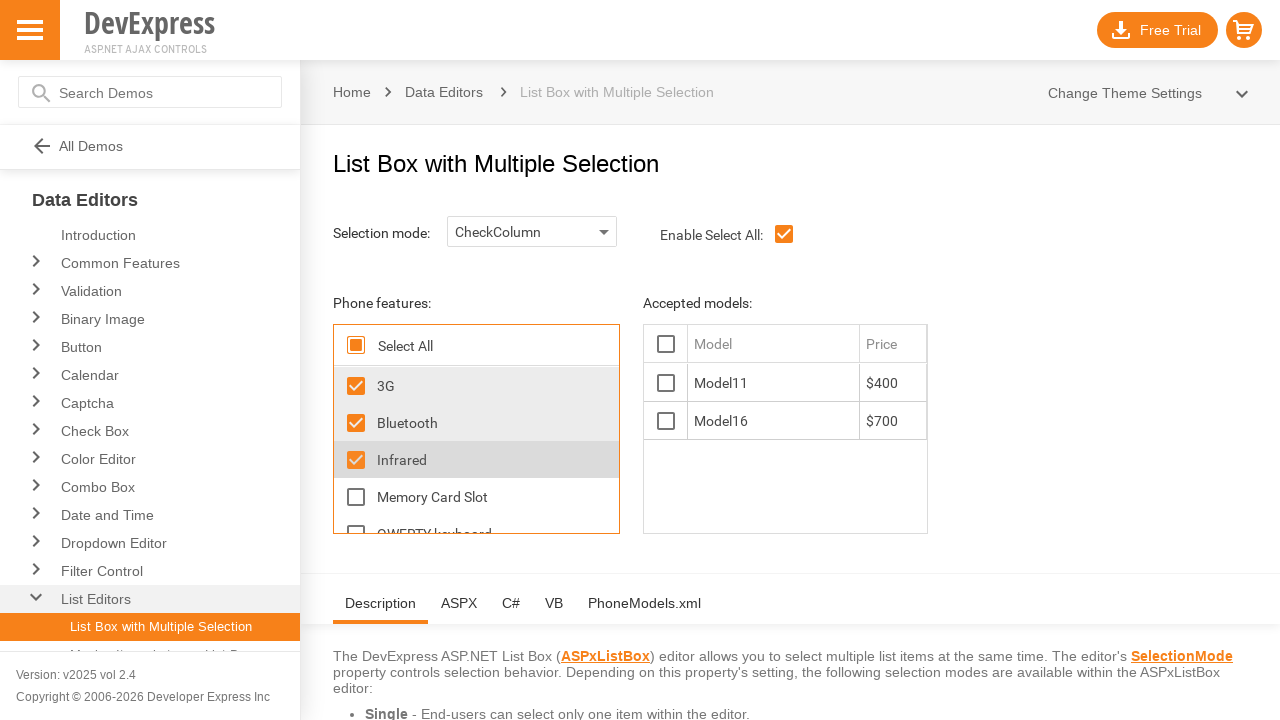

Waited to verify final multi-select state
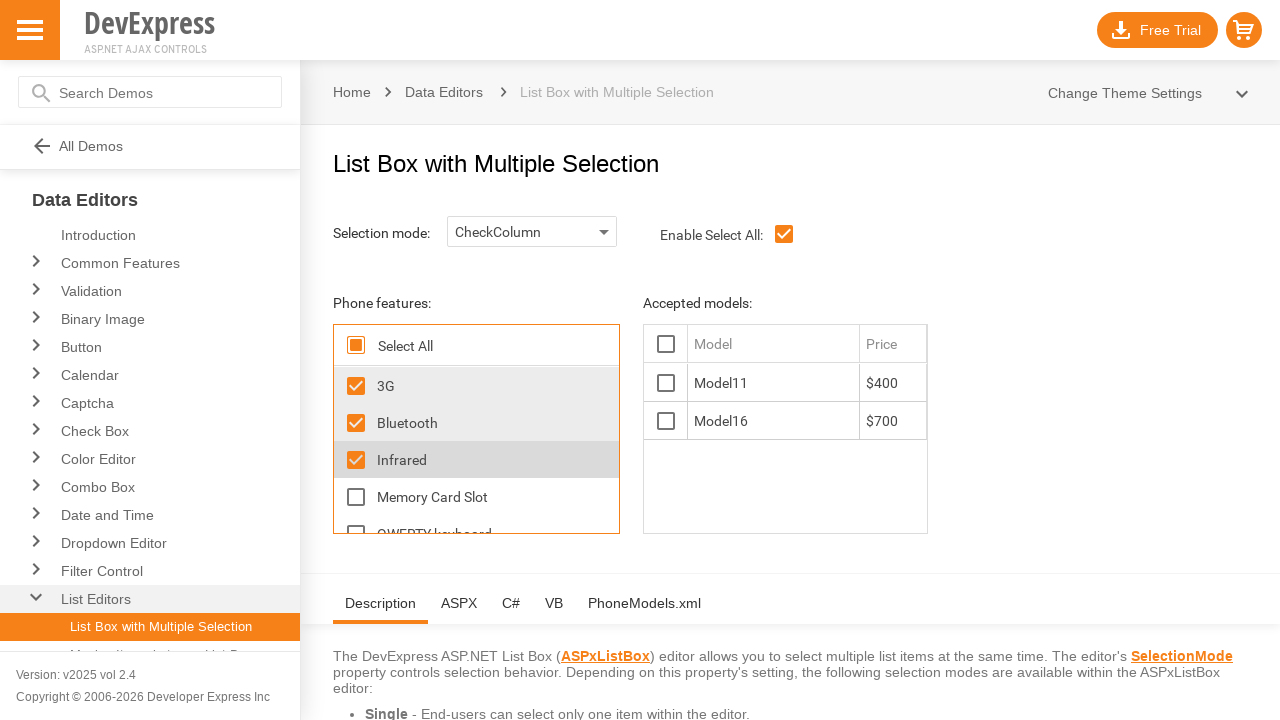

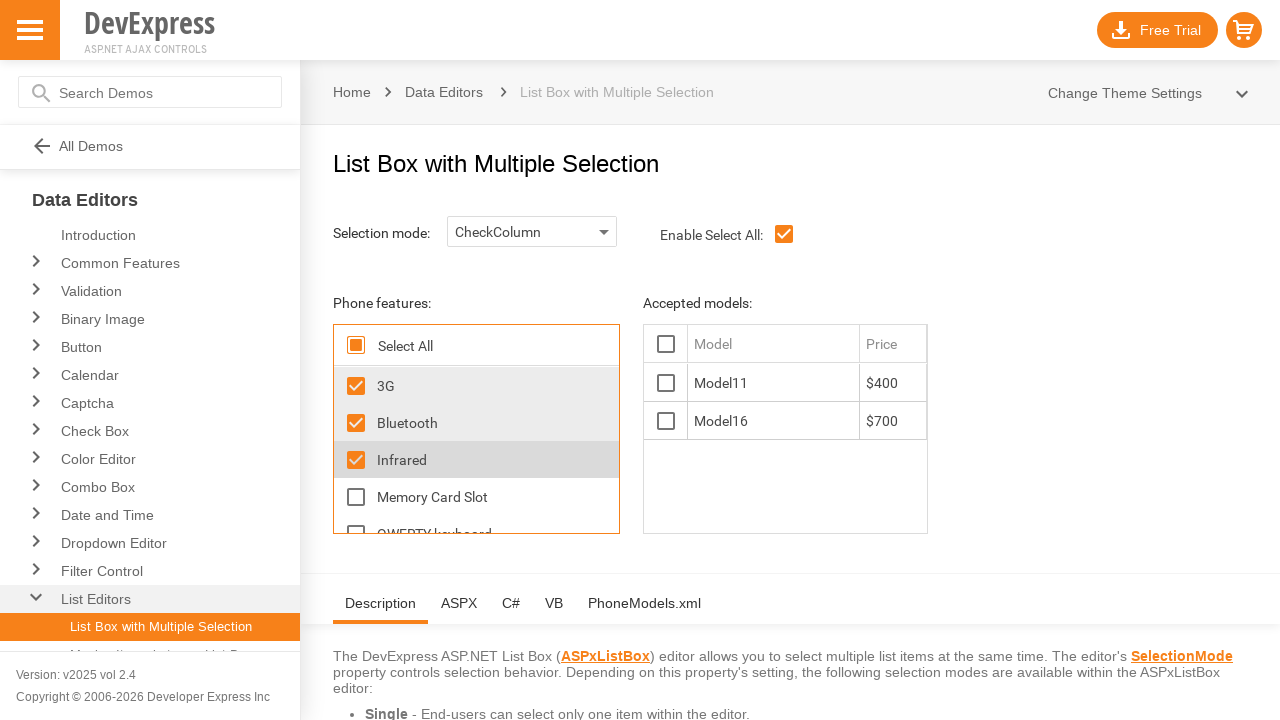